Tests job search functionality by searching for "Banking" jobs, clicking on the first result, and navigating to the job application page

Starting URL: https://alchemy.hguy.co/jobs/

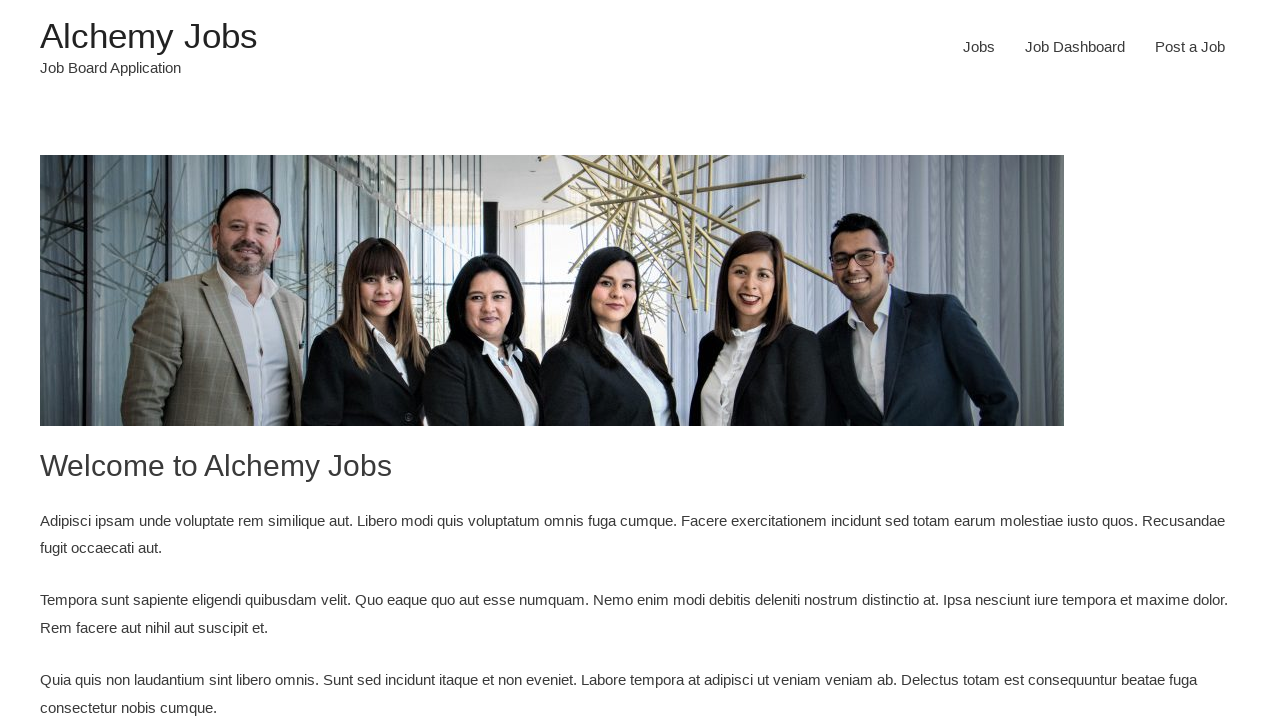

Clicked on Jobs link to navigate to jobs page at (979, 47) on xpath=//a[contains(@href,'jobs/jobs')]
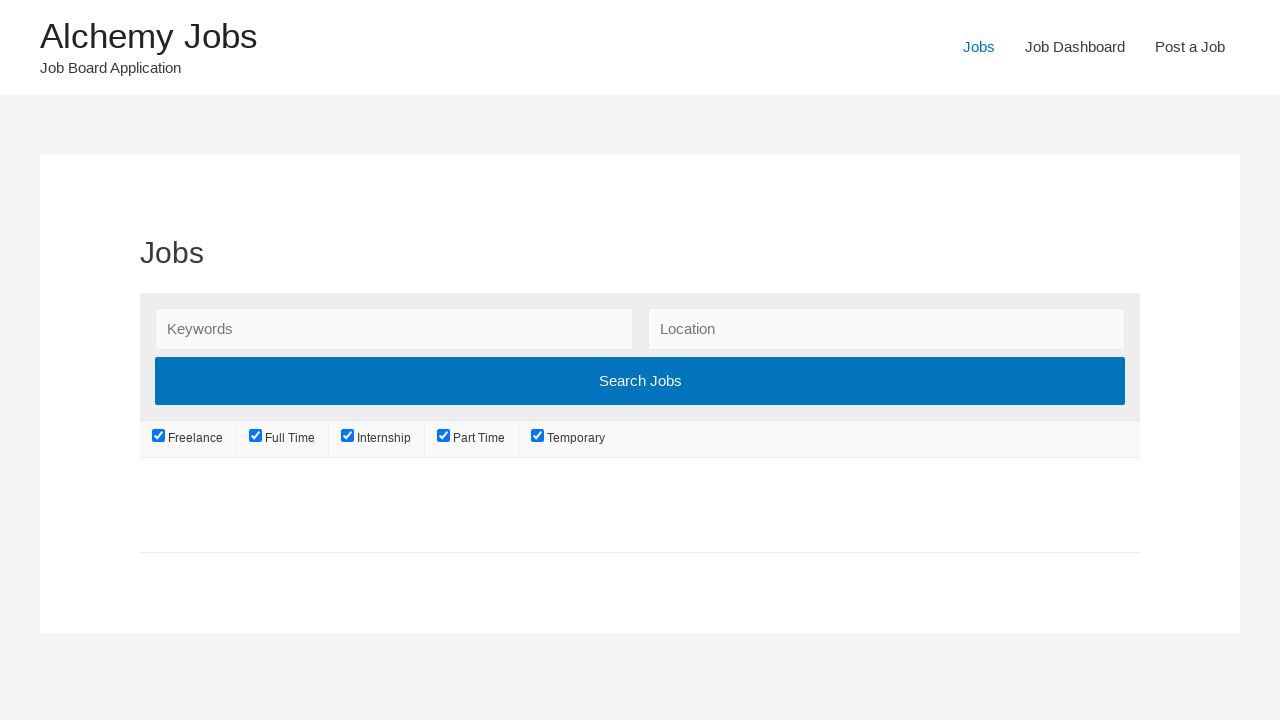

Entered 'Banking' in search keywords field on //input[@id='search_keywords']
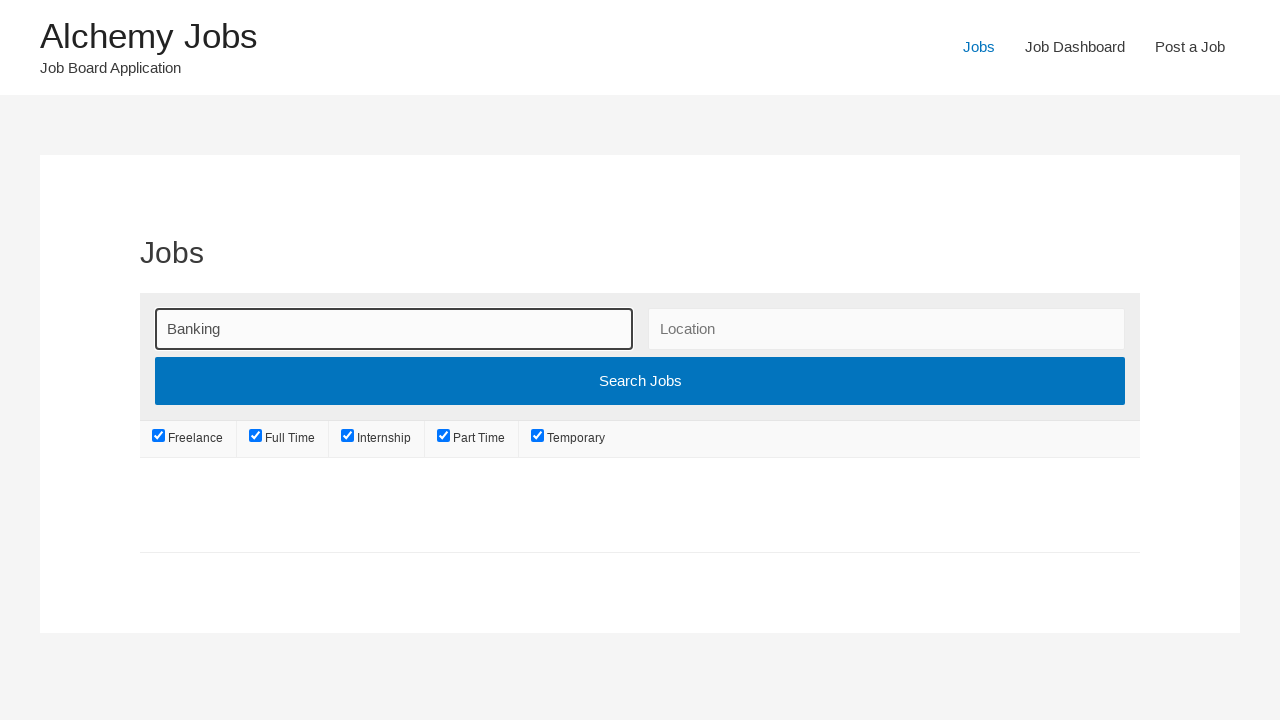

Clicked Search Jobs button to search for Banking jobs at (640, 381) on xpath=//input[@value='Search Jobs']
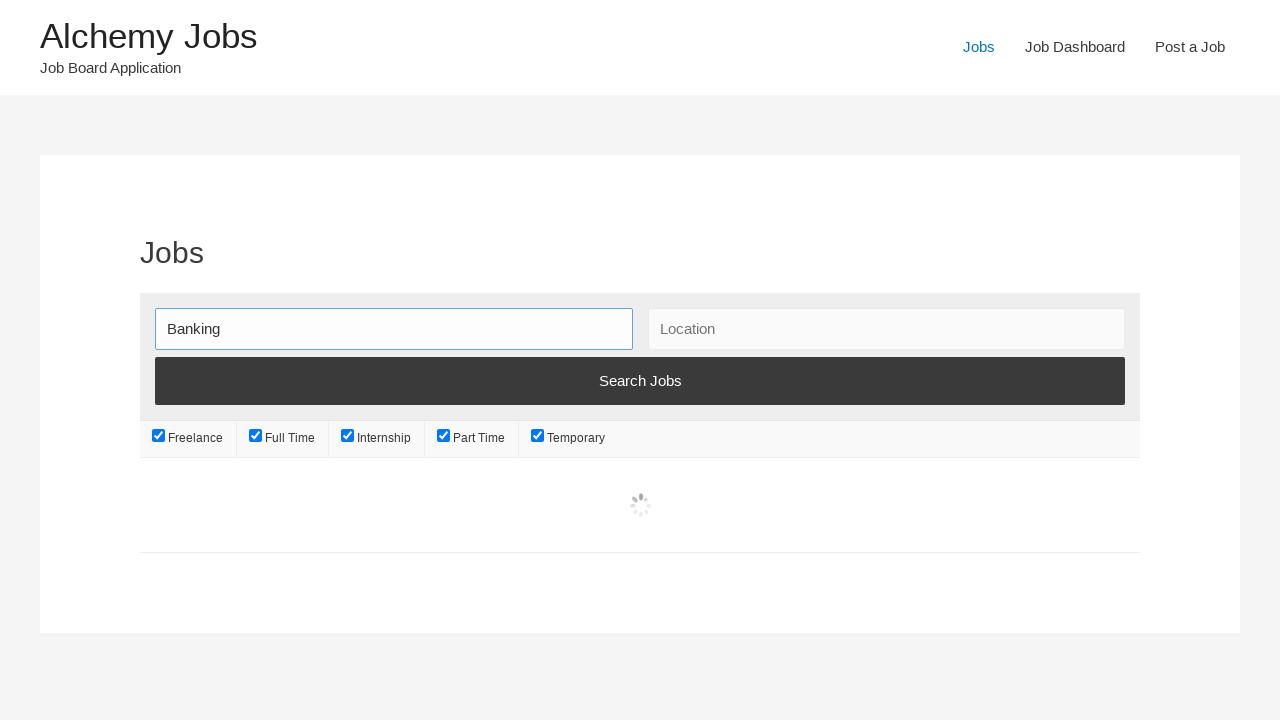

Job listings loaded and first job is visible
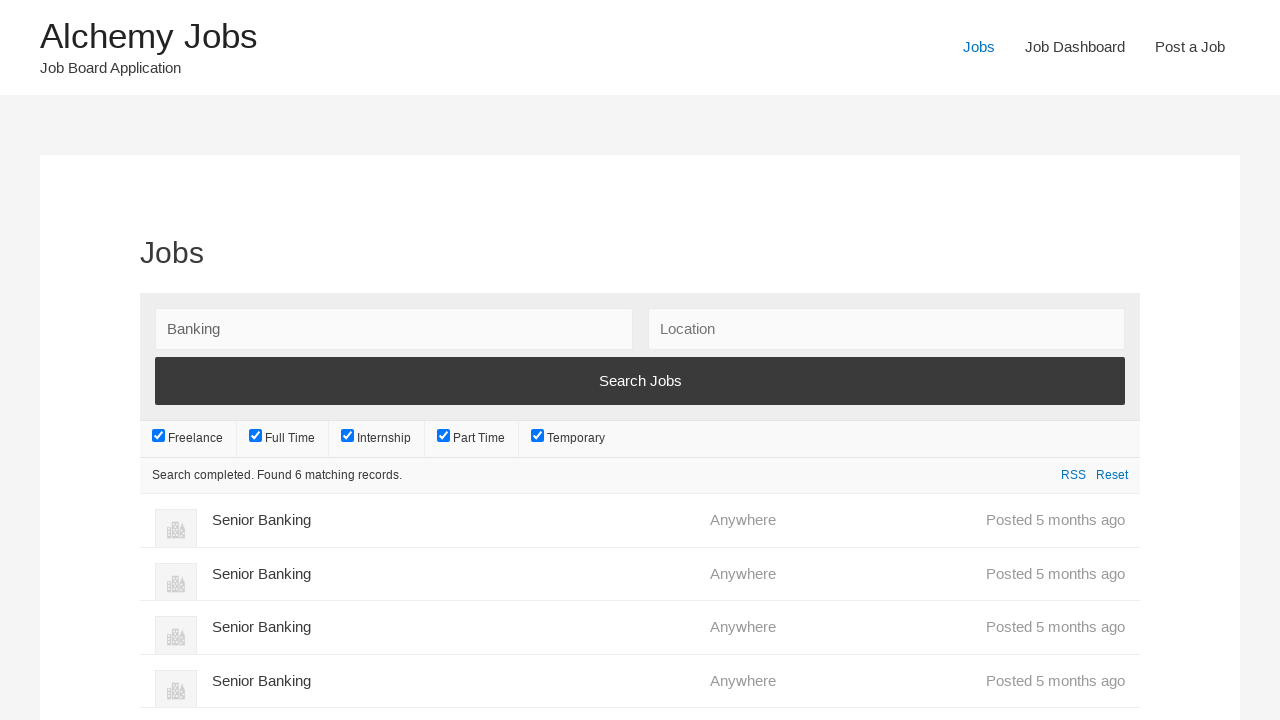

Clicked on the first job listing in search results at (454, 520) on (//ul[contains(@class,'listings')]//li//div//h3)[1]
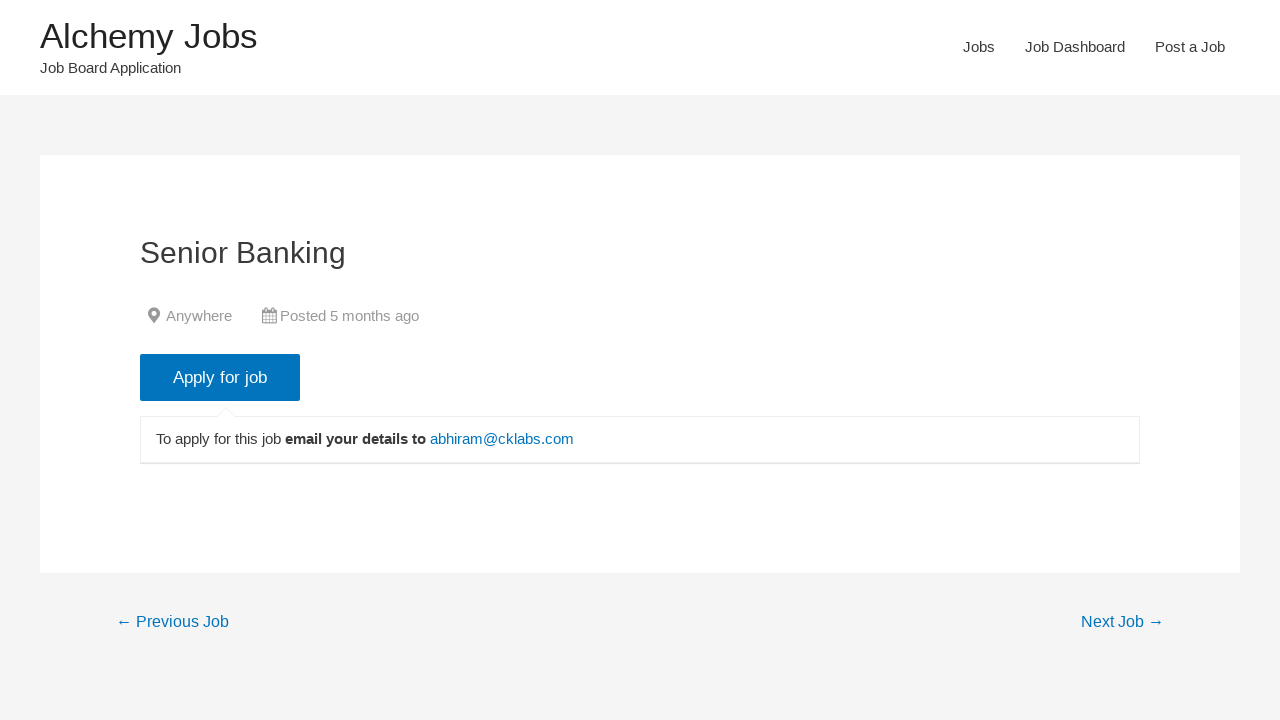

Apply button is visible on job detail page
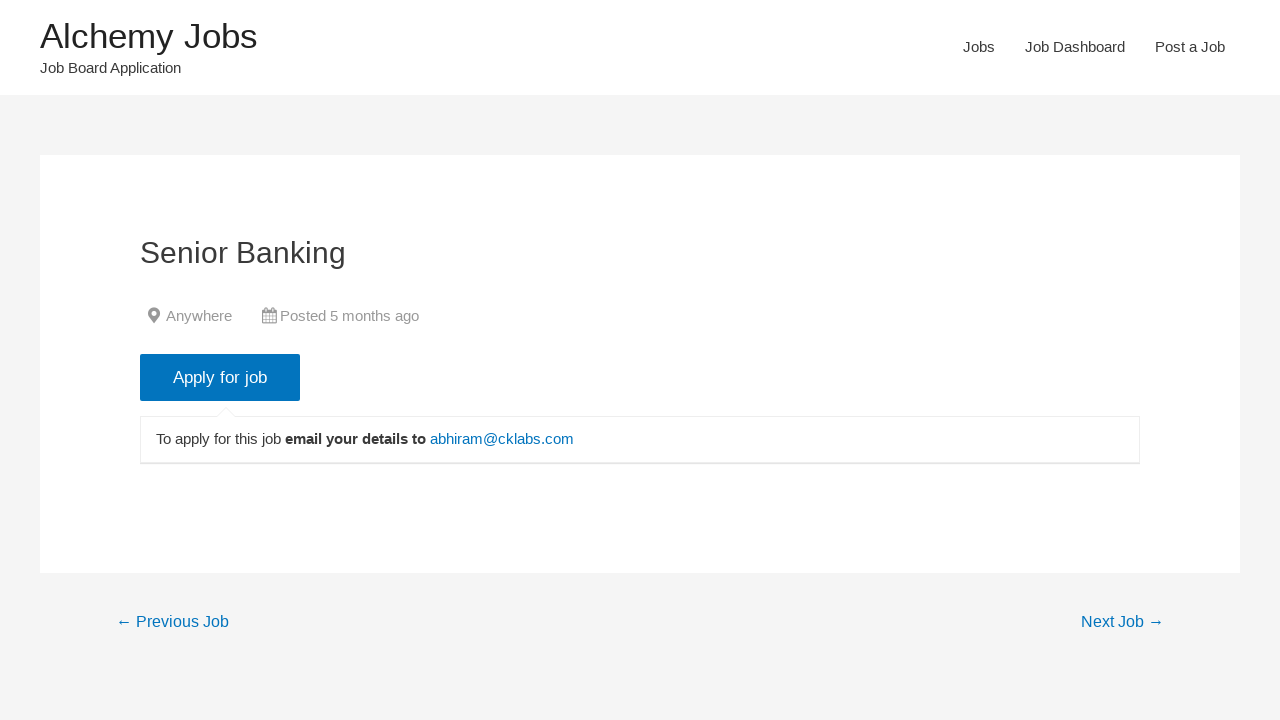

Clicked Apply button to navigate to job application page at (220, 377) on xpath=//input[contains(@class,'application')]
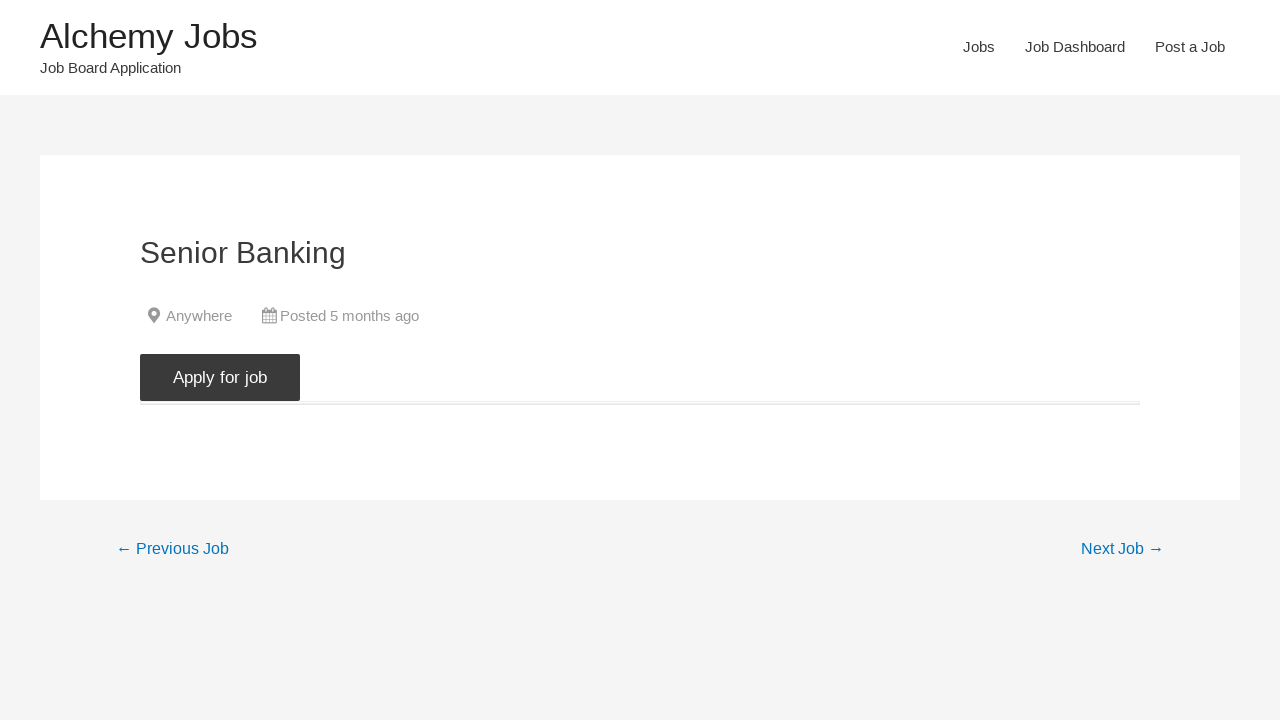

Job email link is visible on application page
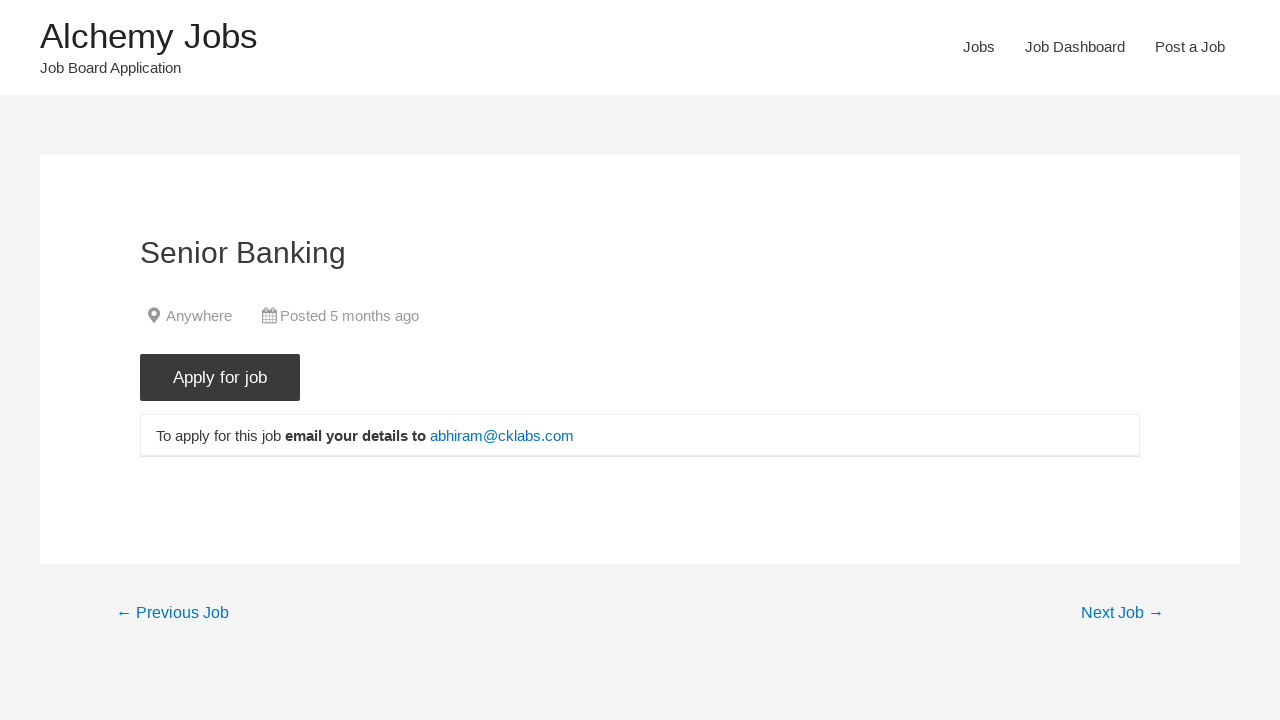

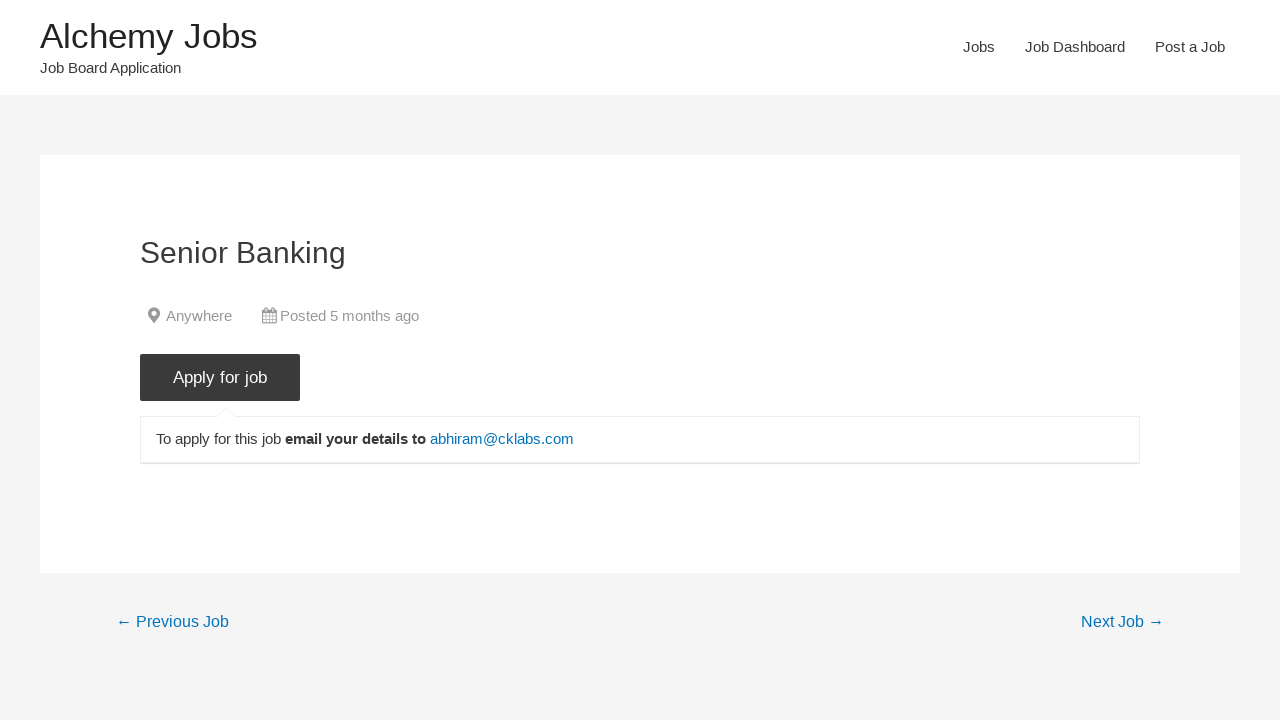